Fills and submits the contact form with email, name, and message

Starting URL: https://www.demoblaze.com

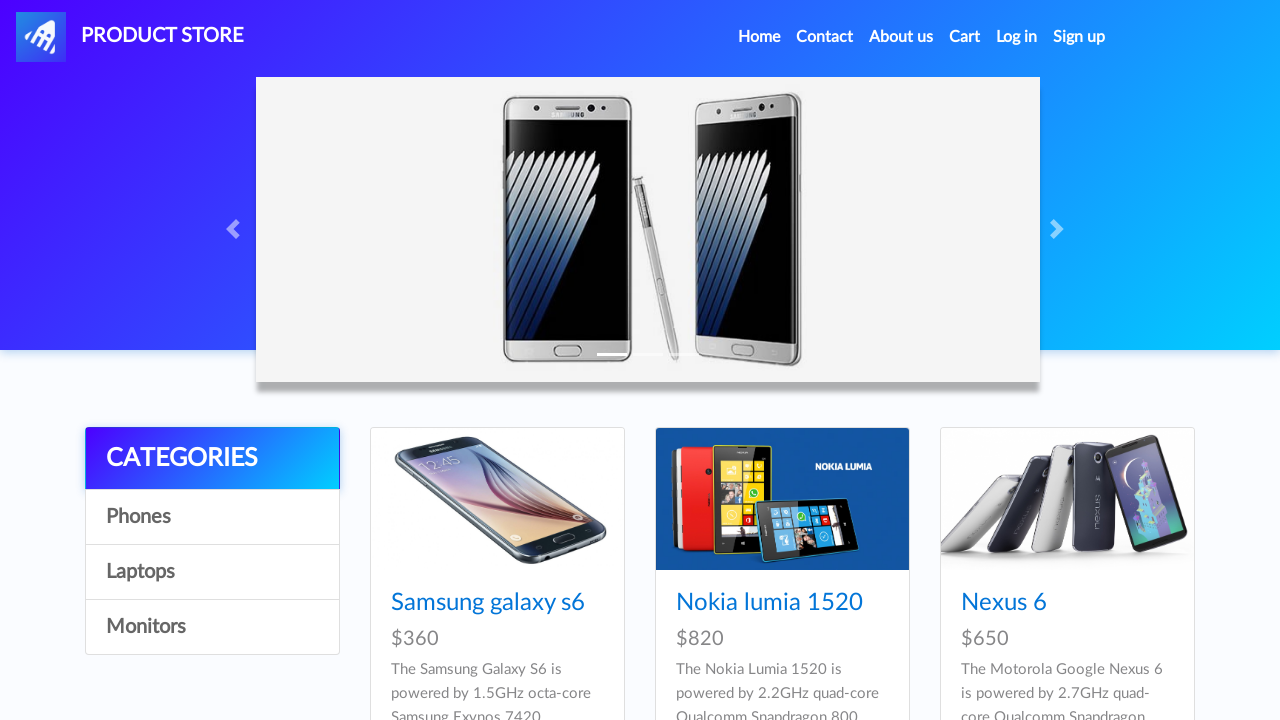

Clicked Contact link to open contact modal at (825, 37) on a:has-text('Contact')
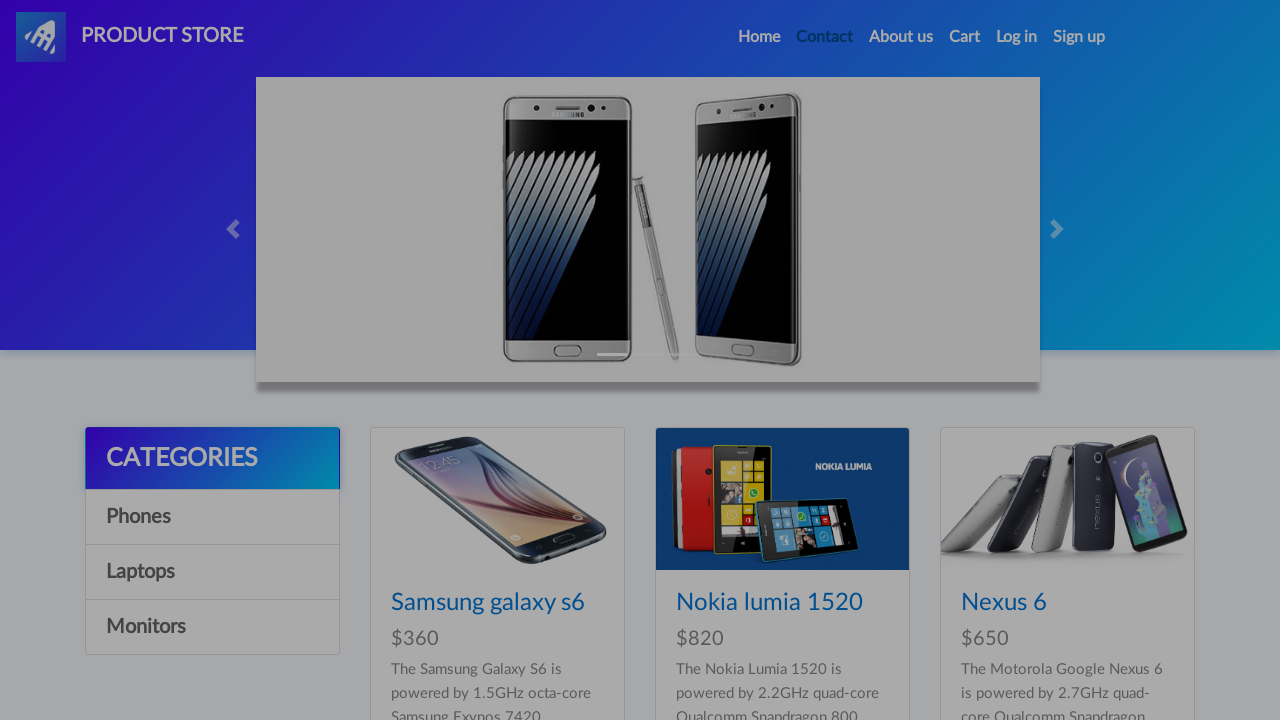

Filled email field with 'morang123@walla.com' on #recipient-email
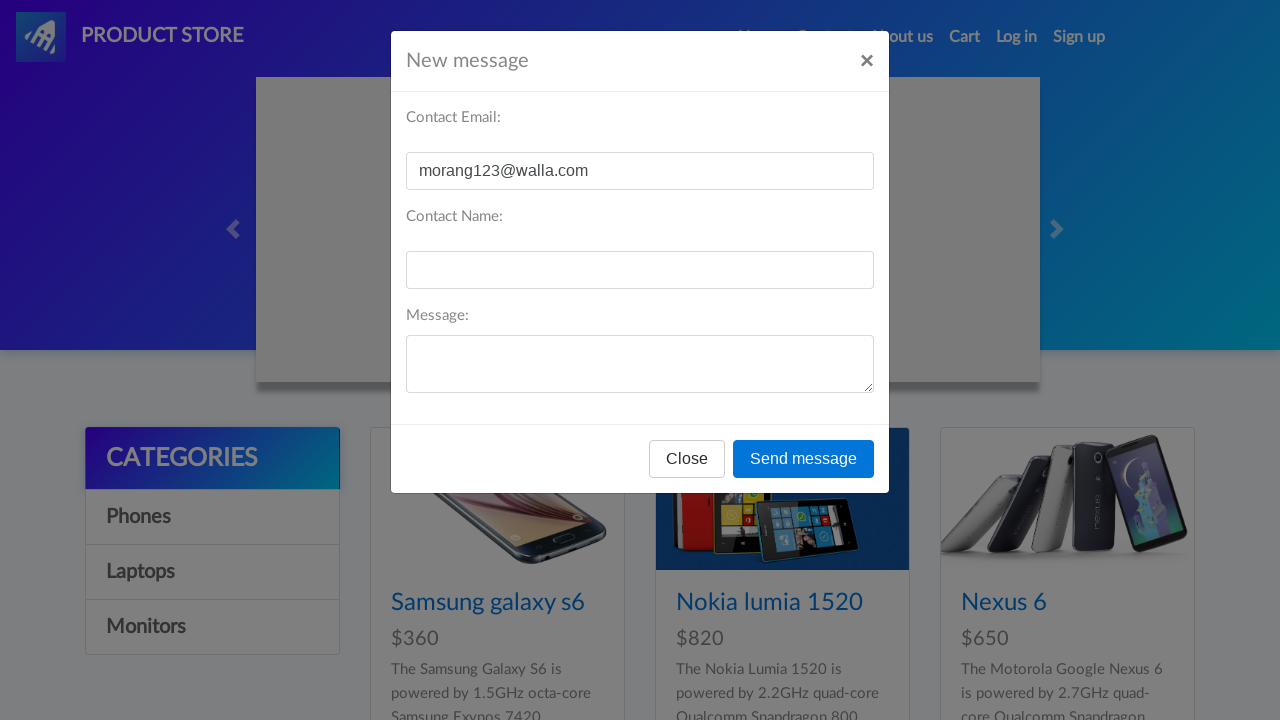

Filled name field with 'moran dukarker' on #recipient-name
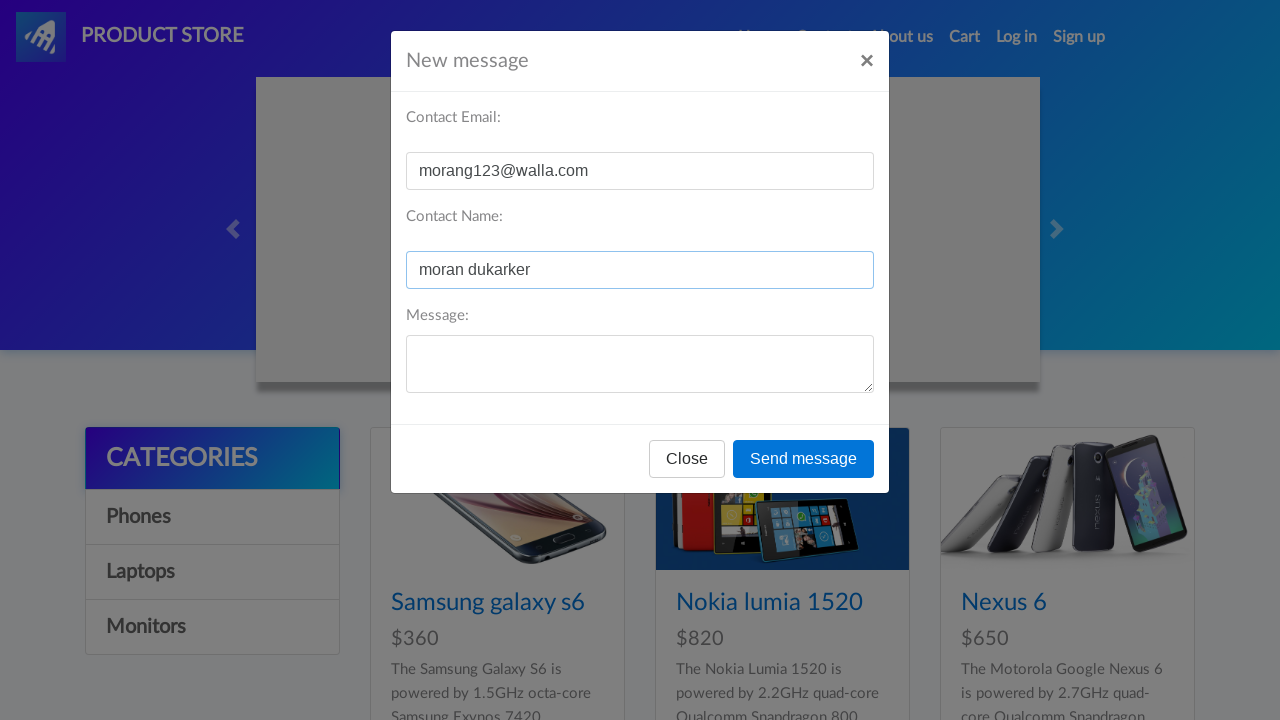

Filled message field with 'please send me refund' on #message-text
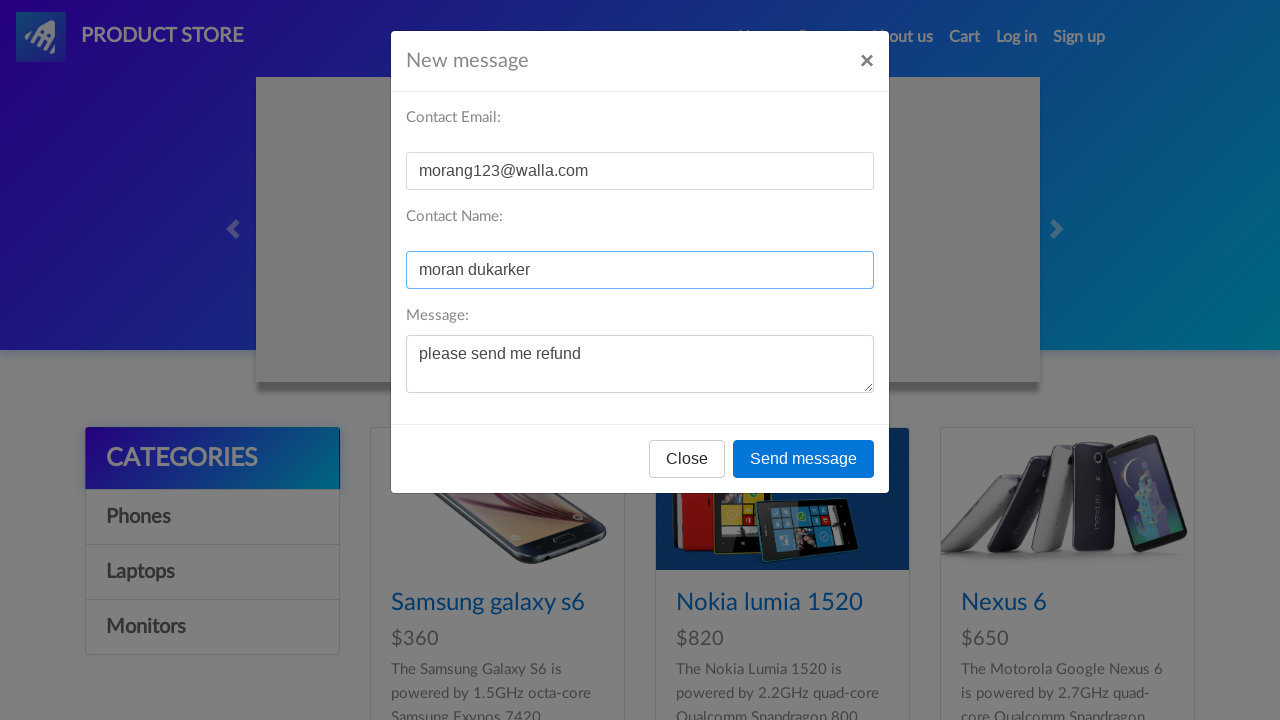

Clicked 'Send message' button to submit contact form at (804, 459) on button:has-text('Send message')
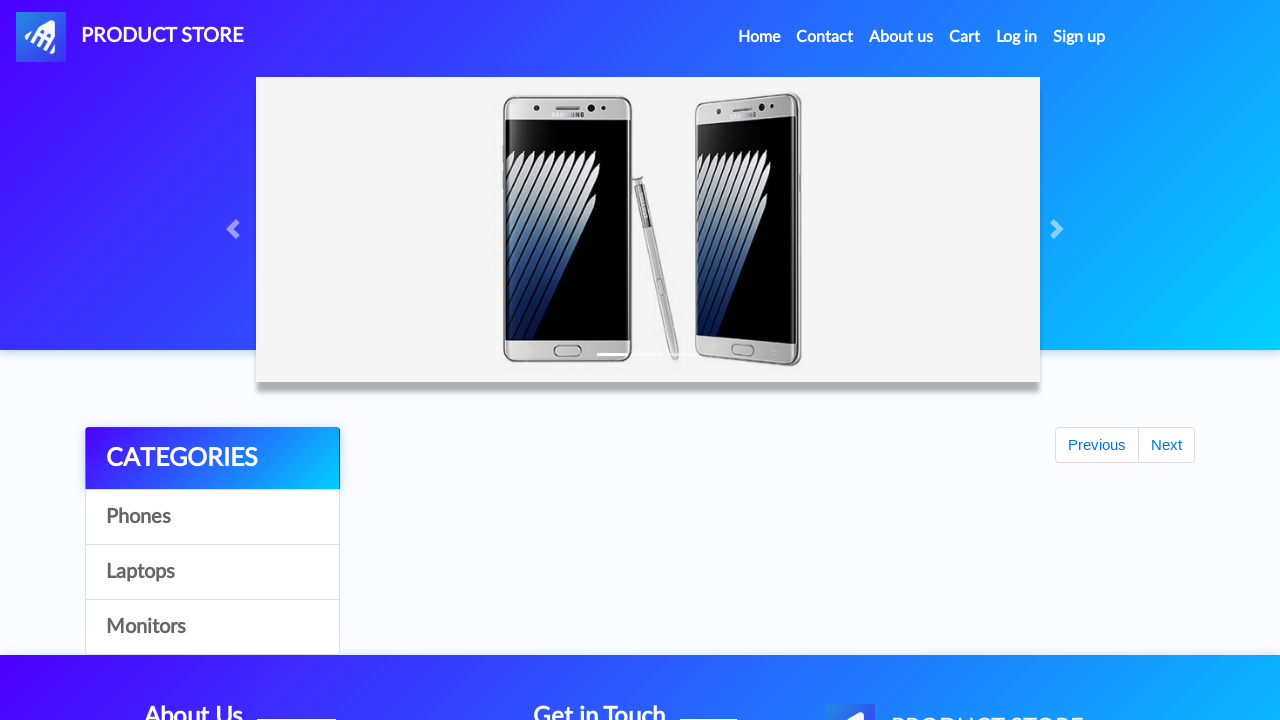

Set up handler to accept any alert dialogs
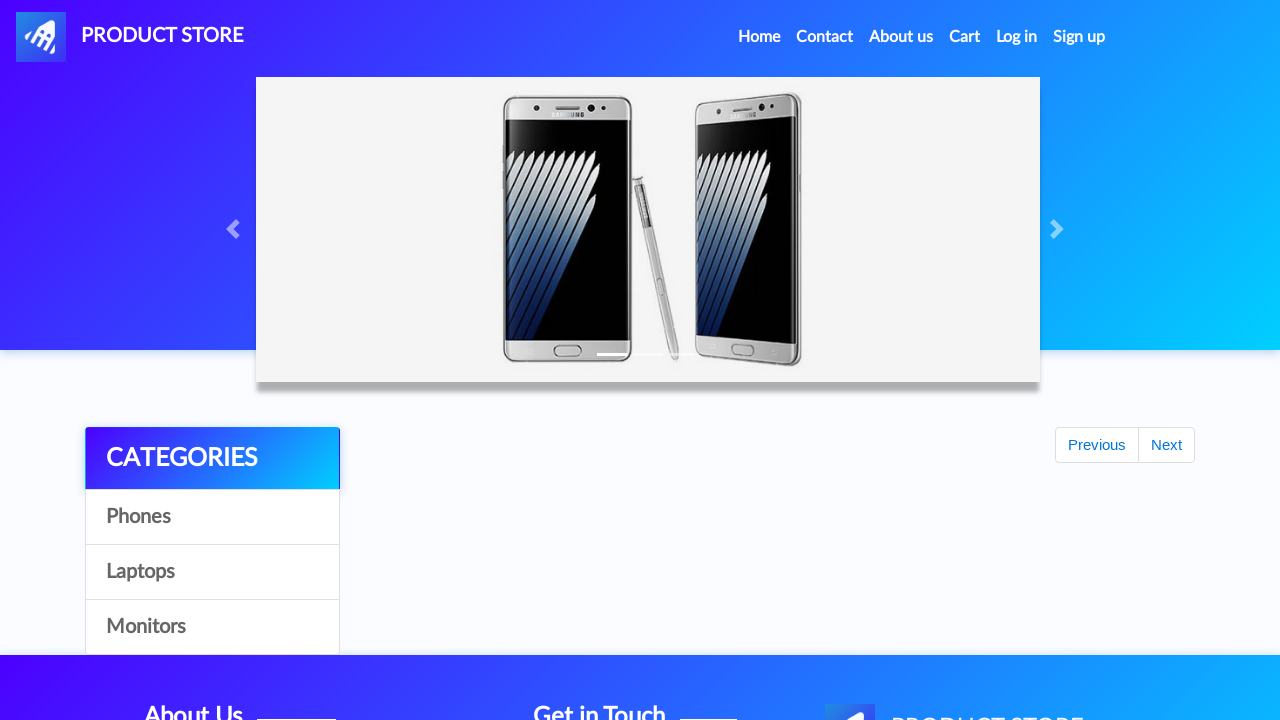

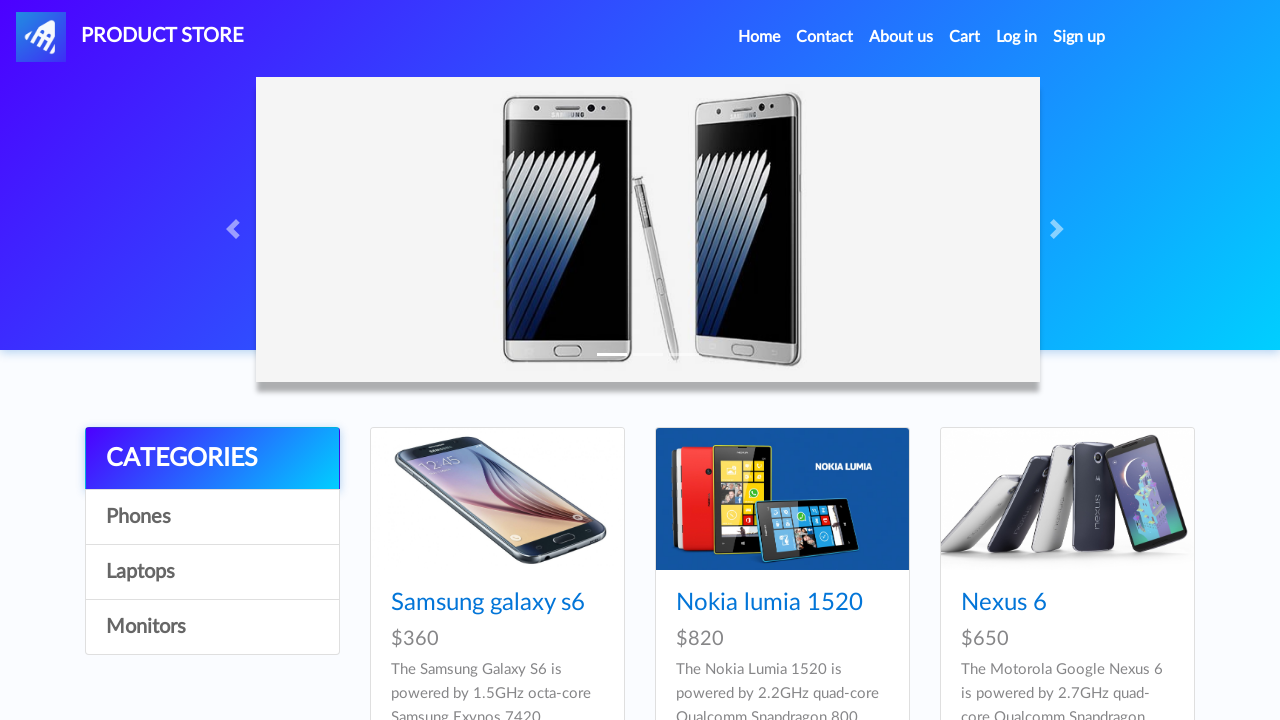